Navigates to the J languages page and counts the number of languages listed

Starting URL: http://www.99-bottles-of-beer.net/

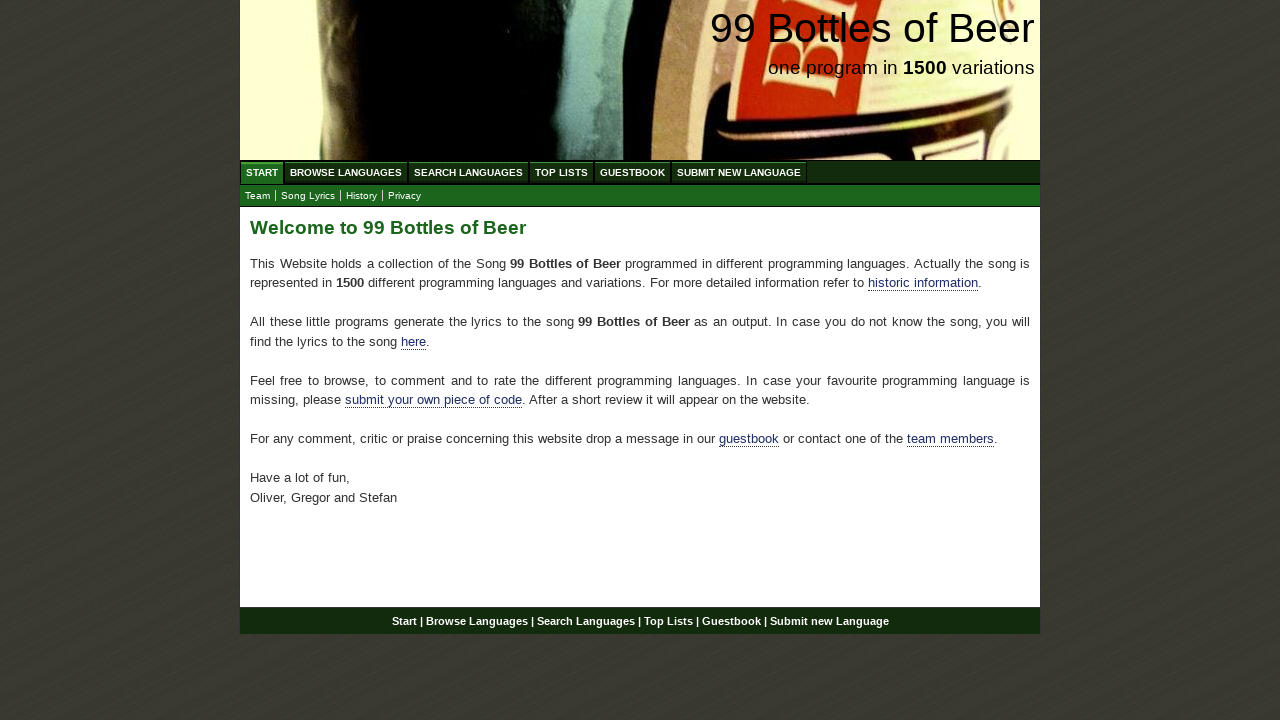

Clicked on Browse Languages menu at (346, 172) on a[href='/abc.html']
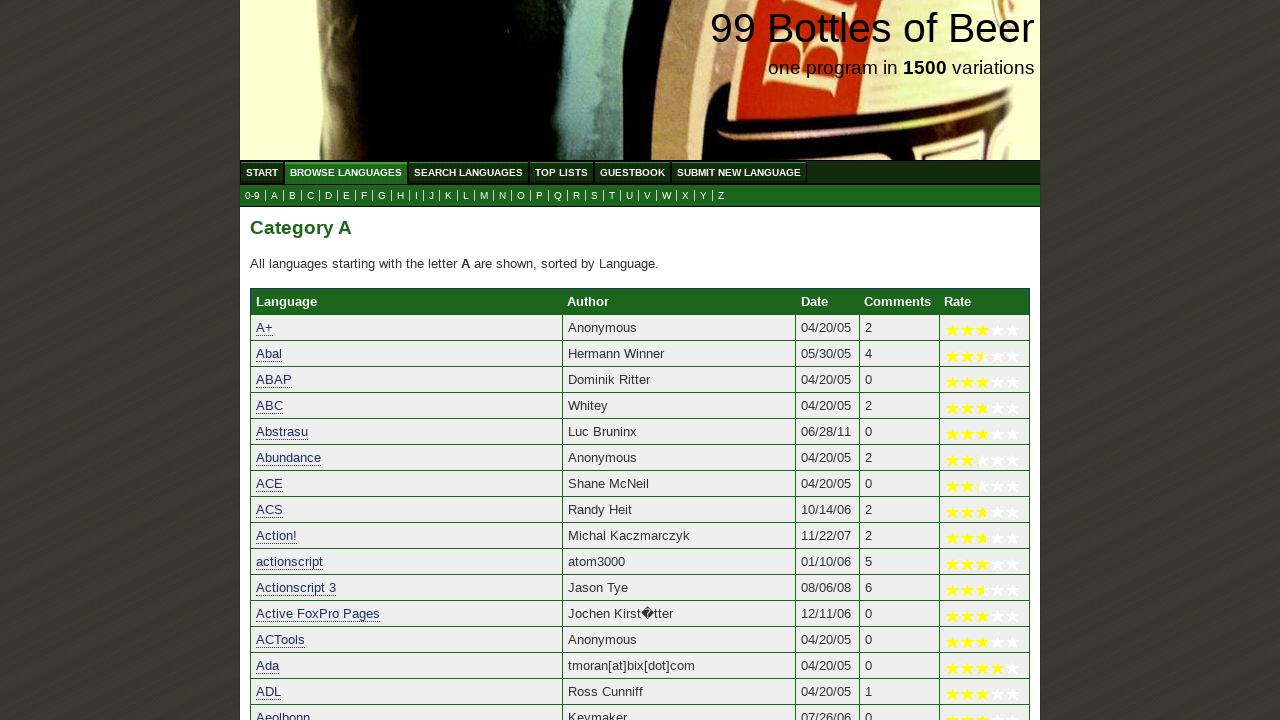

Clicked on J submenu link at (432, 196) on a[href='j.html']
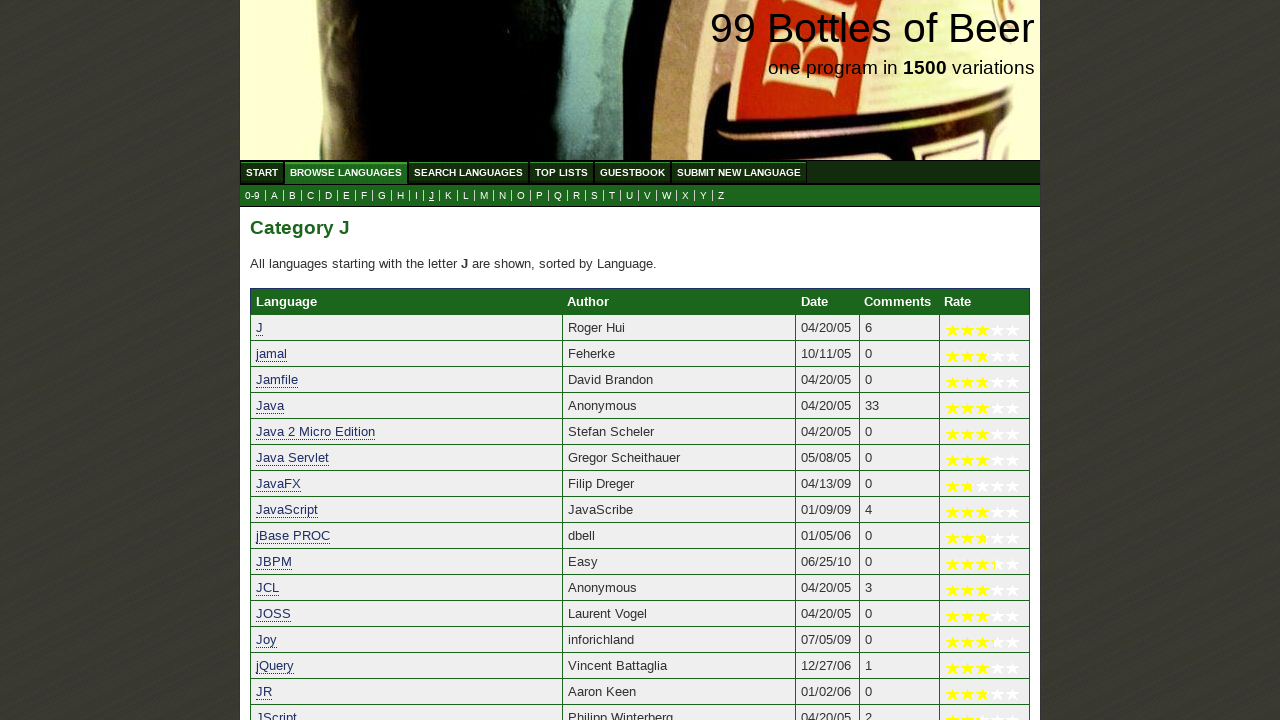

Waited for language links to load on J languages page
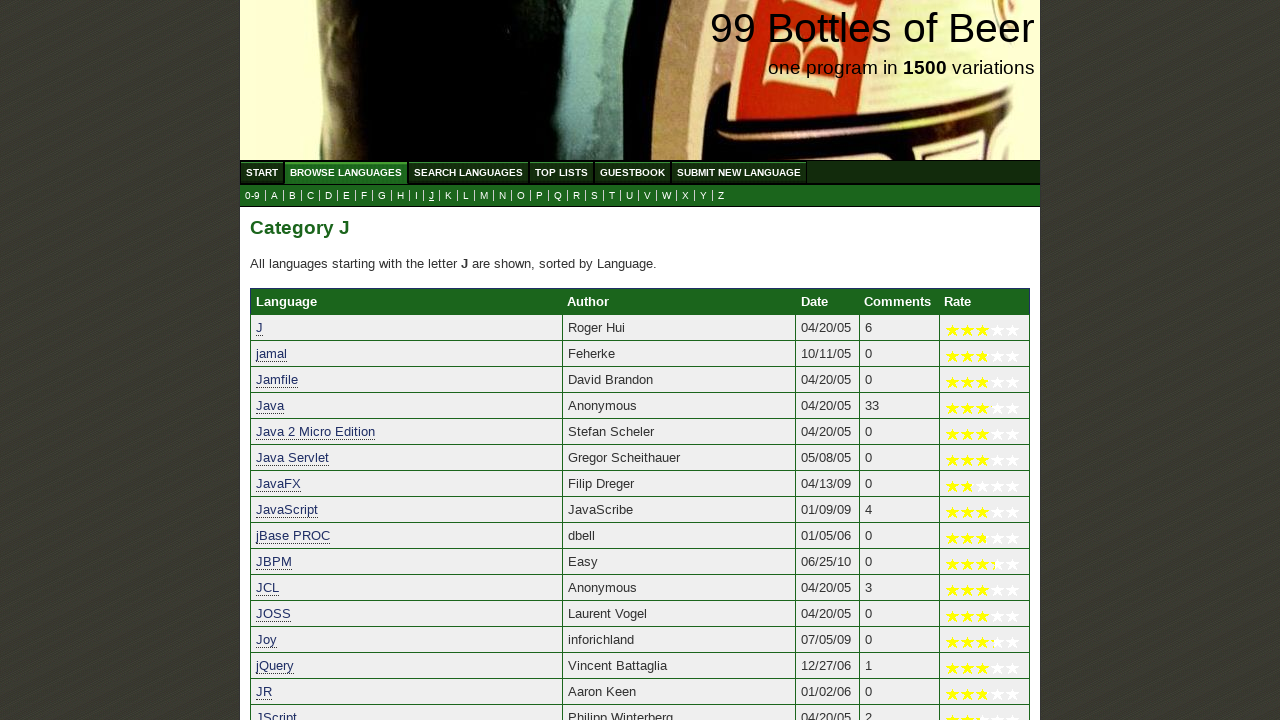

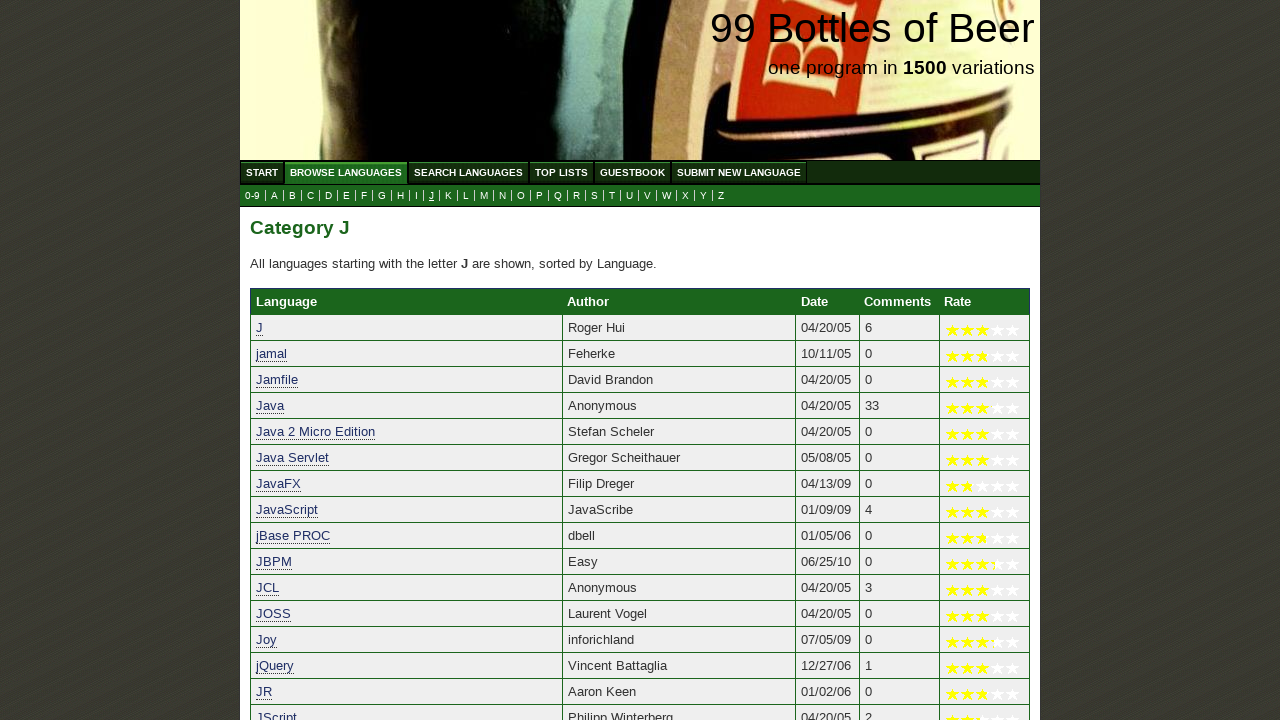